Tests A/B testing functionality by navigating to the A/B Testing page and verifying the presence of test variation elements

Starting URL: https://the-internet.herokuapp.com/

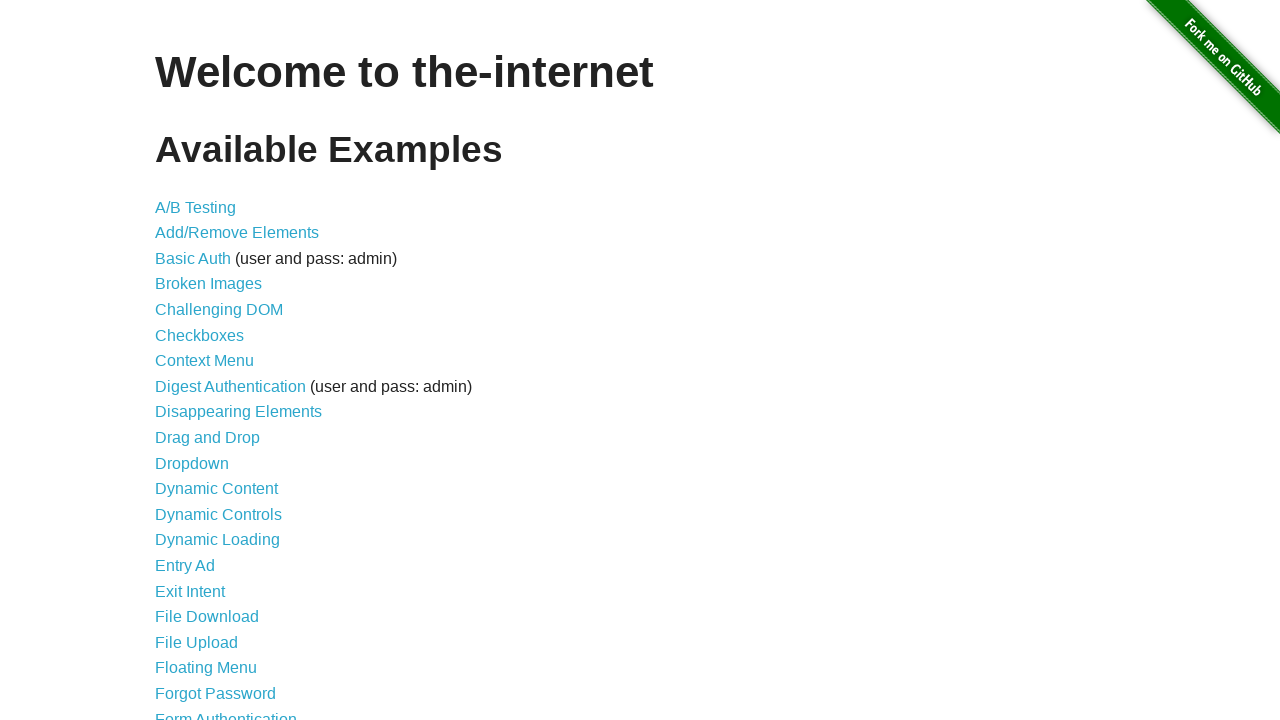

Clicked on A/B Testing link at (196, 207) on text=A/B Testing
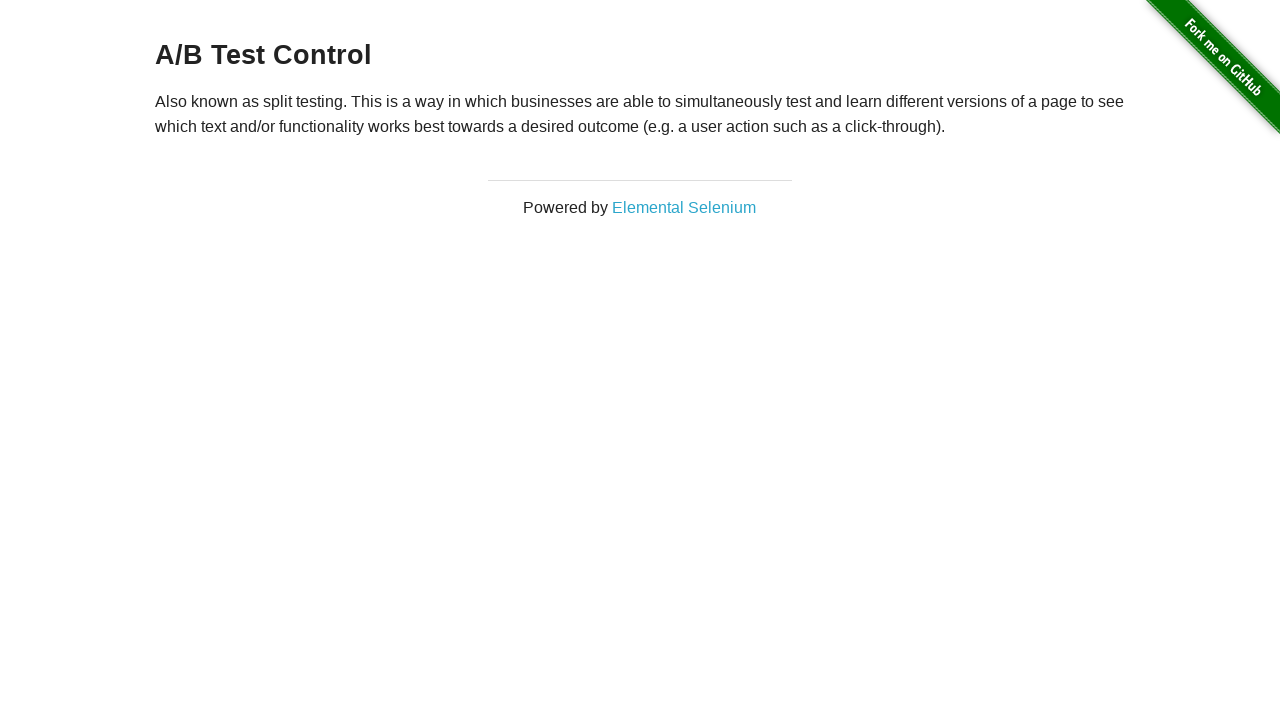

A/B Testing page loaded - h3 selector found
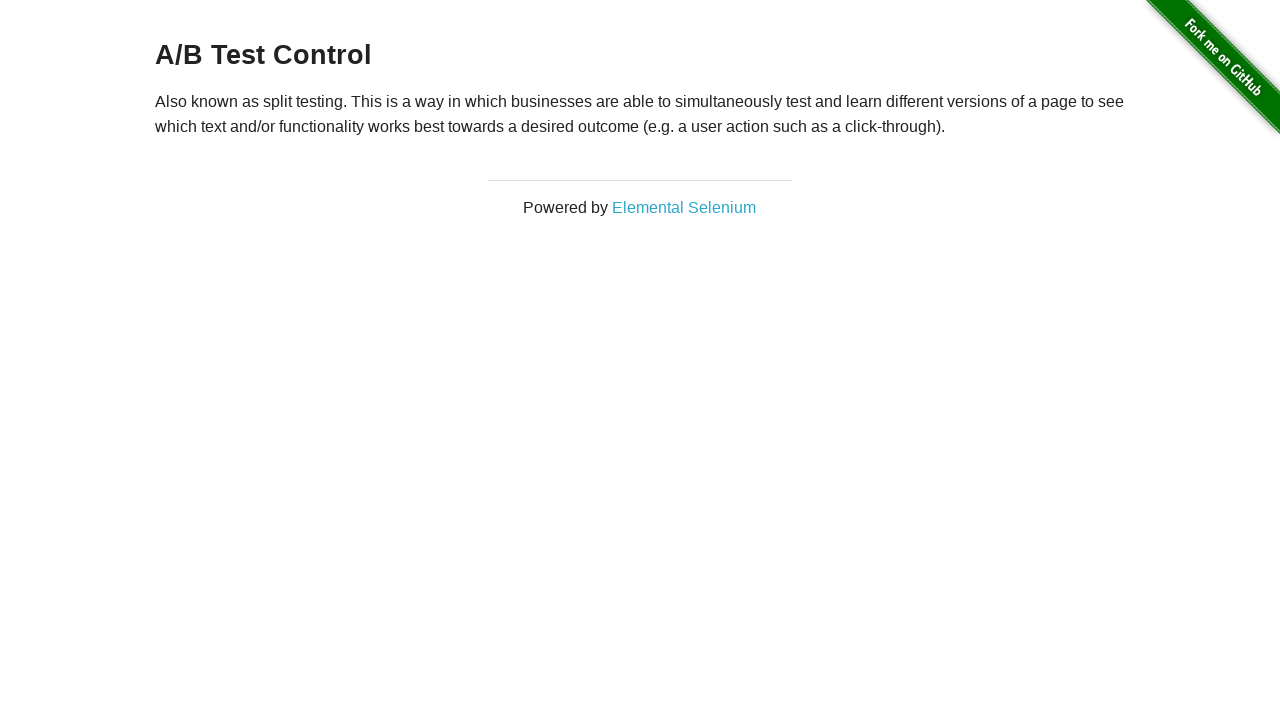

Verified heading text is either 'A/B Test Variation 1' or 'A/B Test Control'
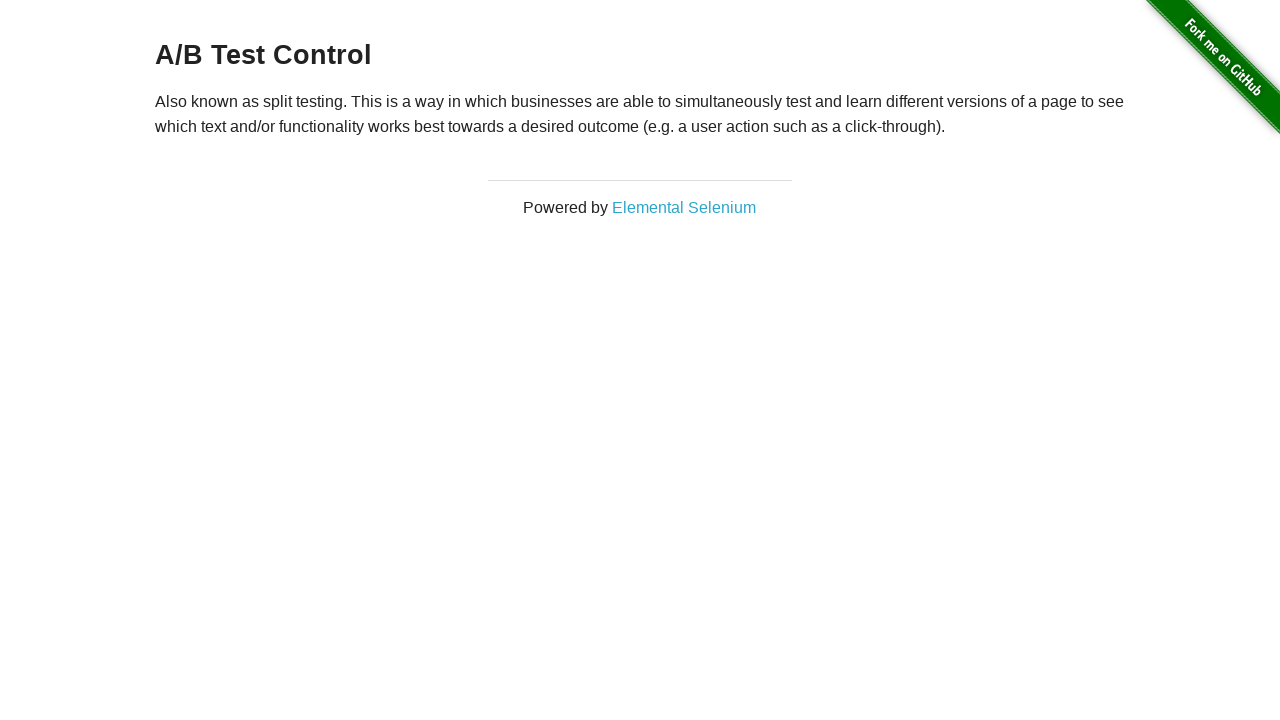

Located paragraph element via XPath
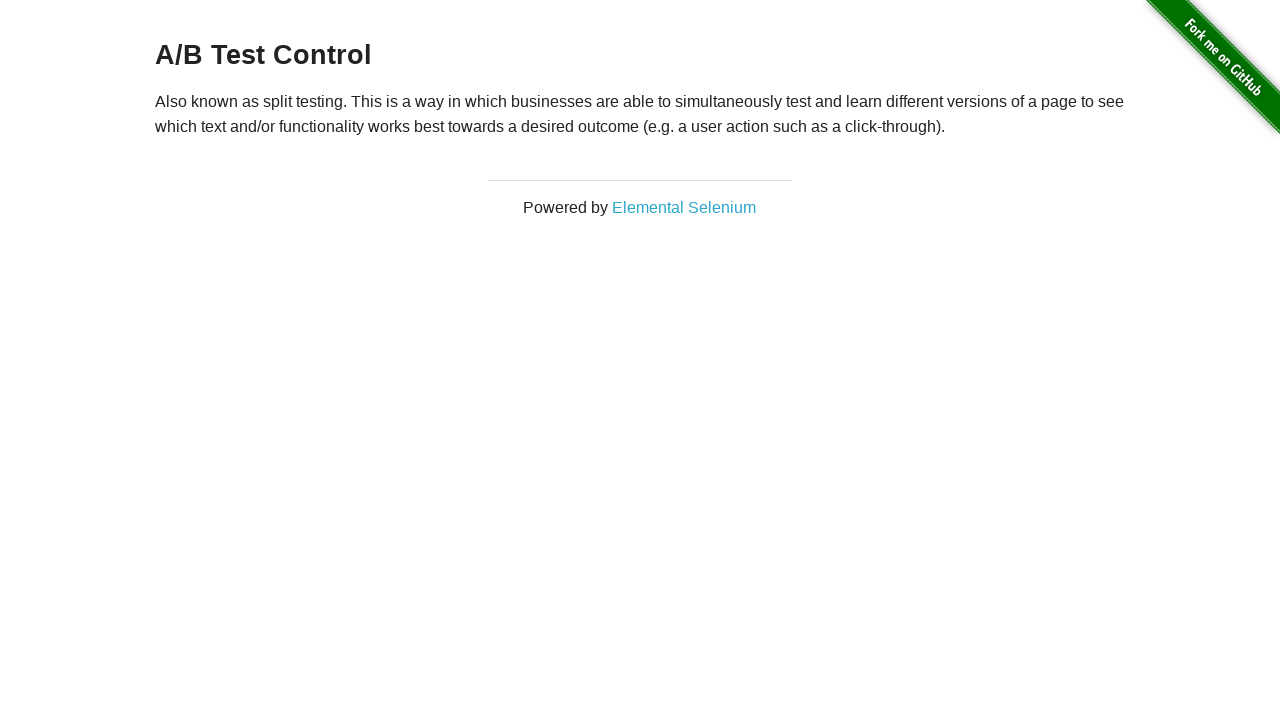

Paragraph element is visible
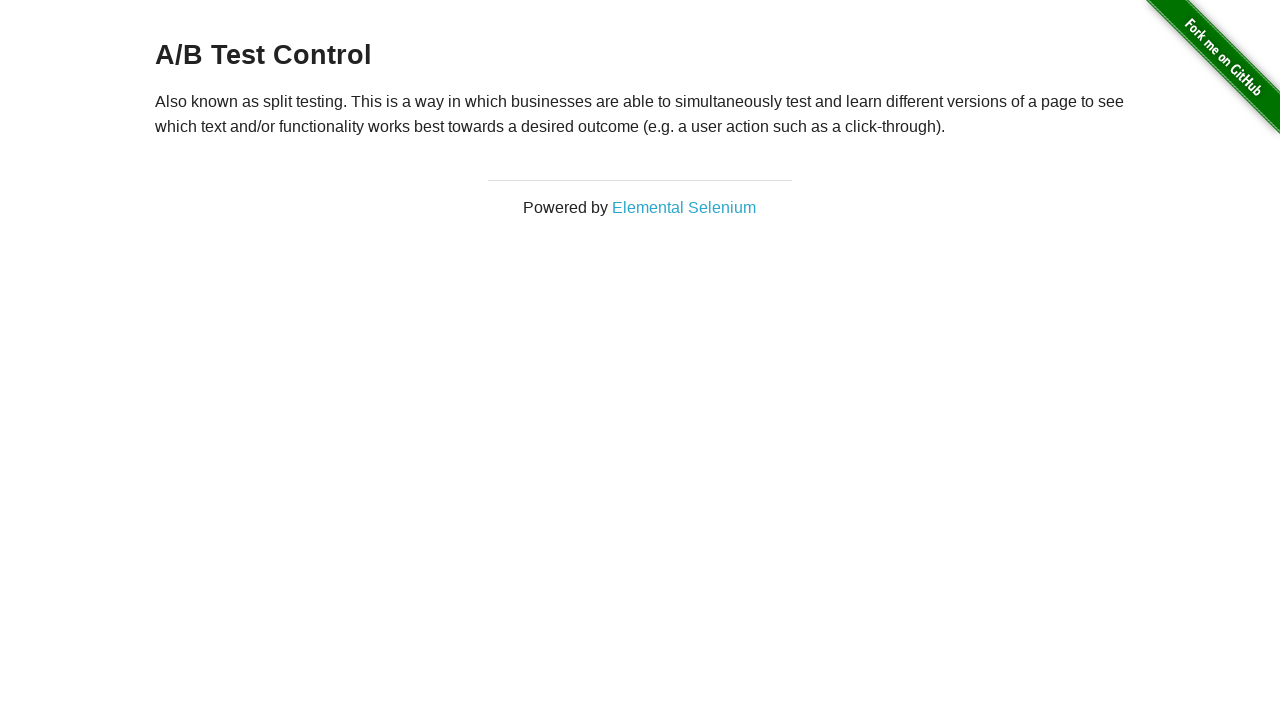

Successfully clicked on paragraph element at (640, 114) on xpath=/html/body/div[2]/div/div/p
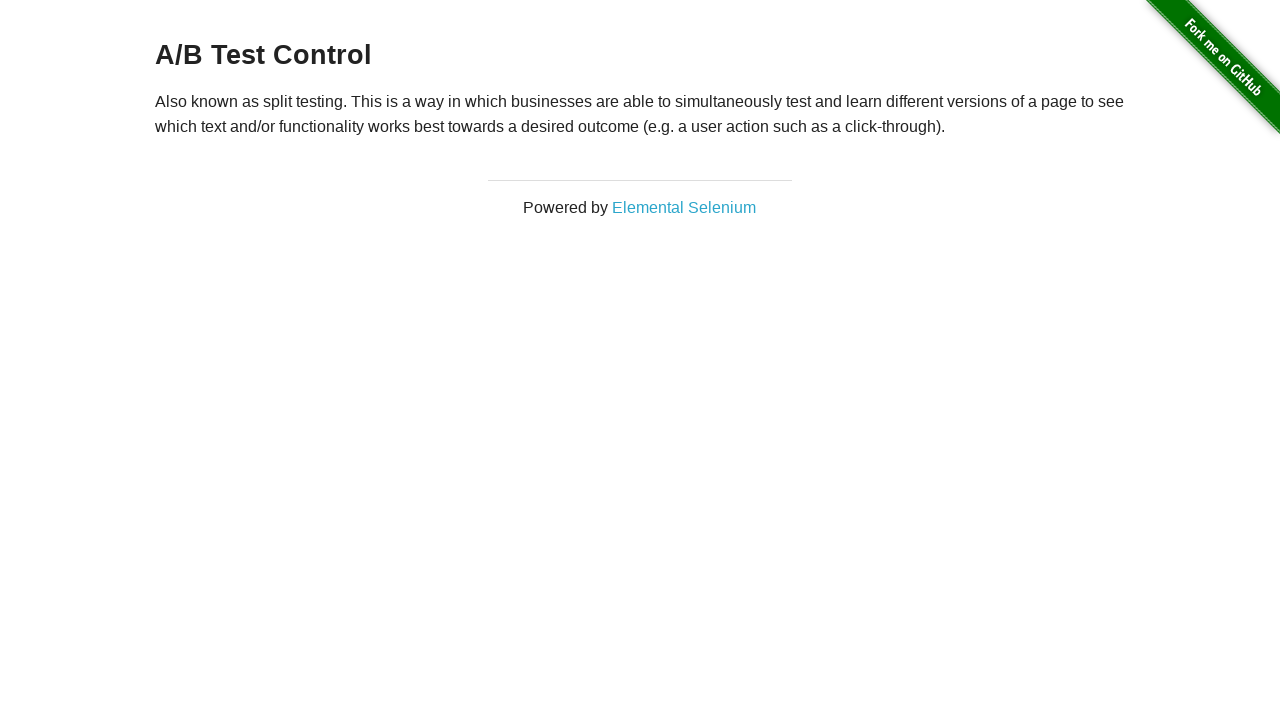

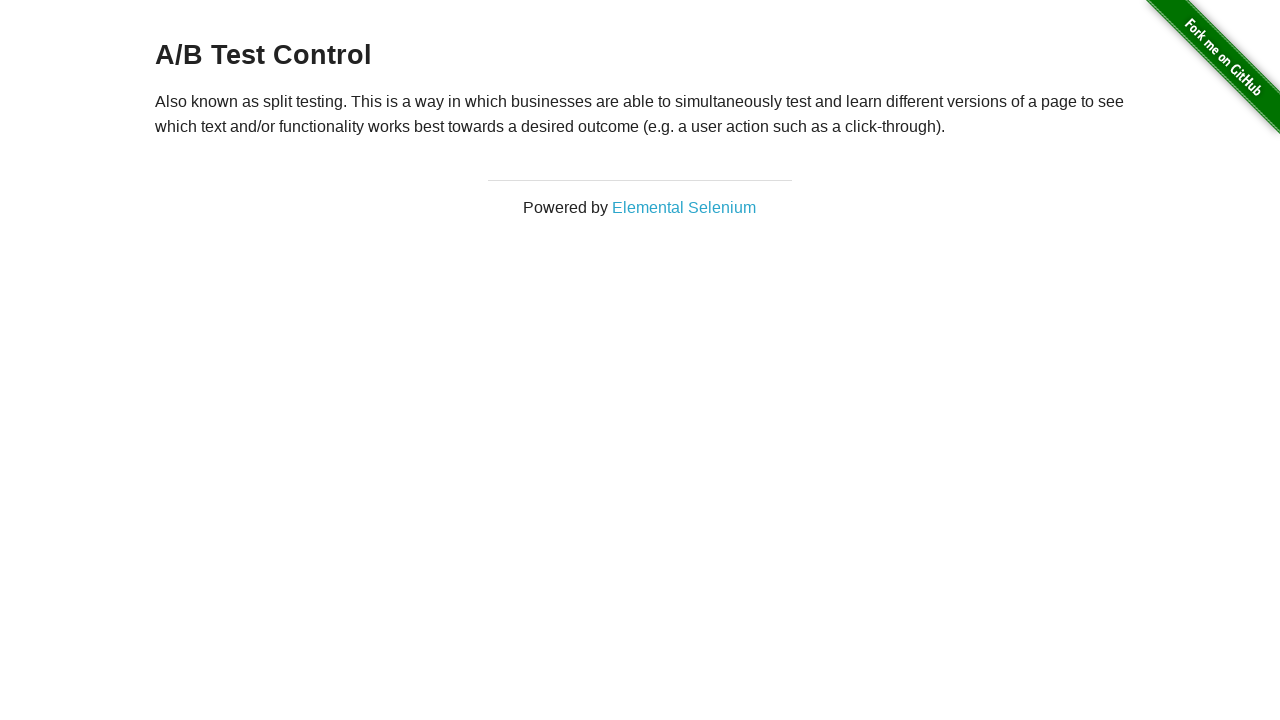